Tests right-click functionality by right-clicking a button and verifying the success message appears

Starting URL: https://demoqa.com/buttons

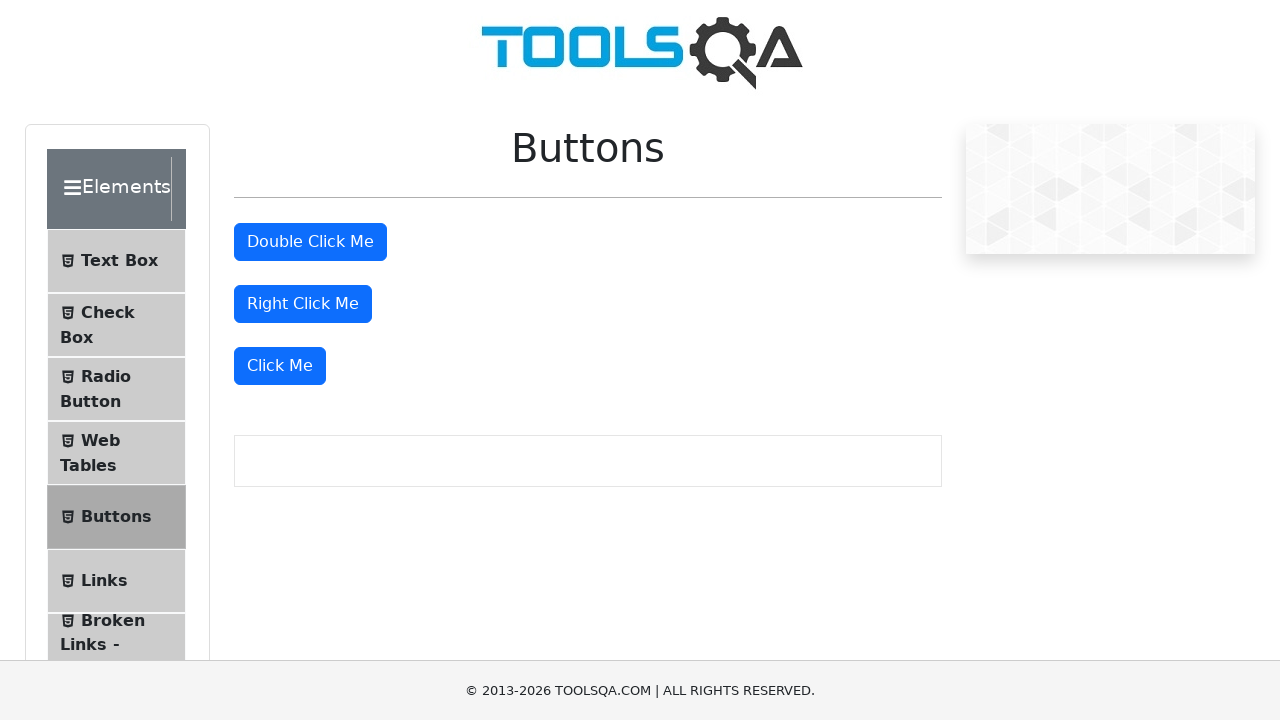

Removed ad banner that may interfere with test
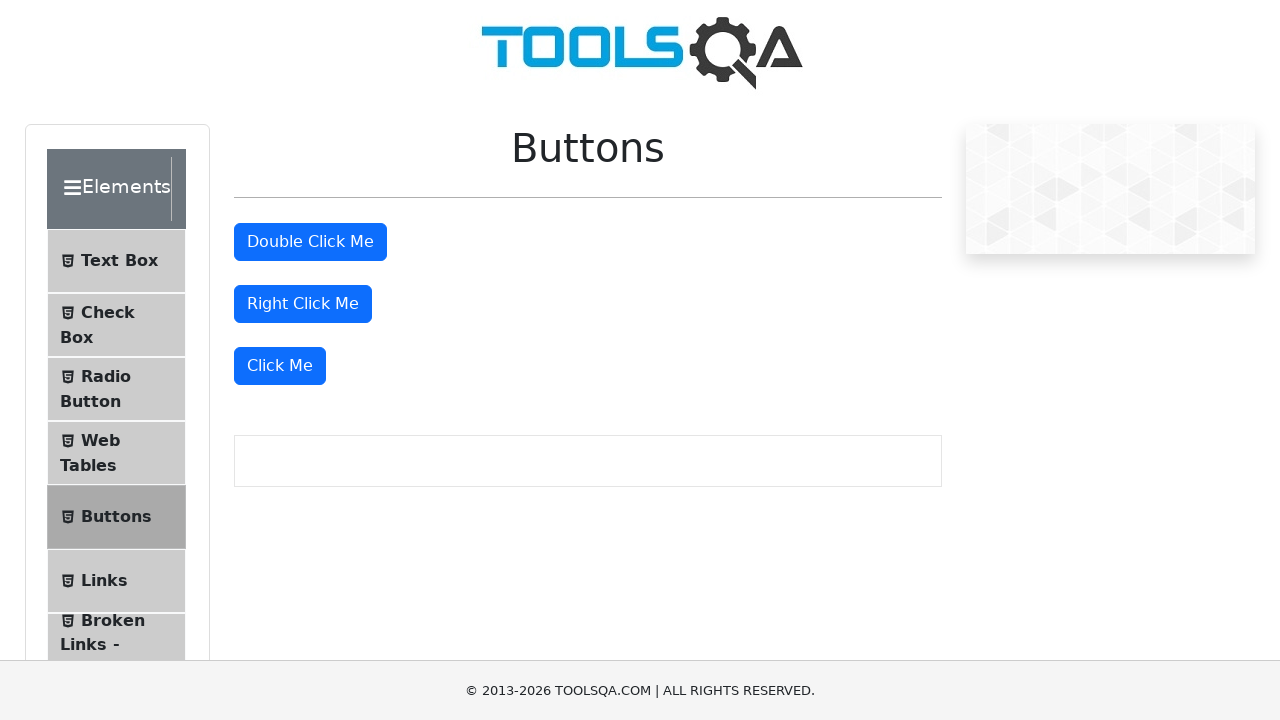

Located right-click button element
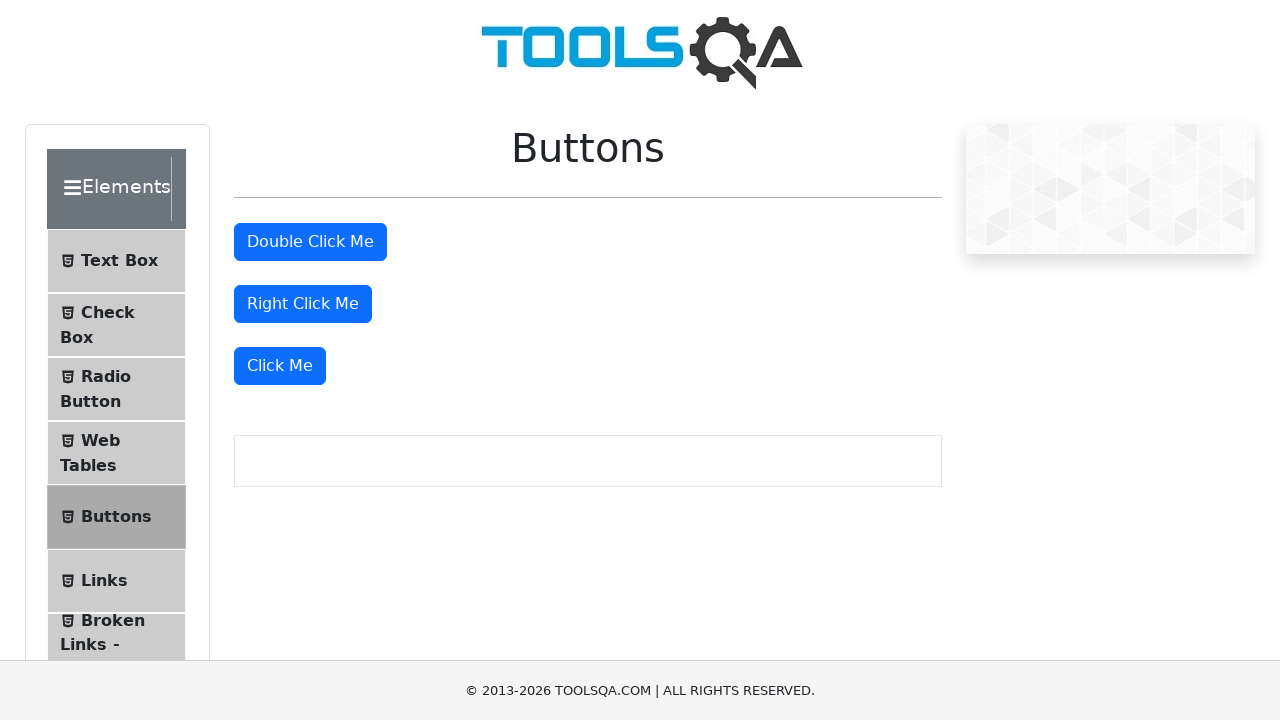

Scrolled right-click button into view
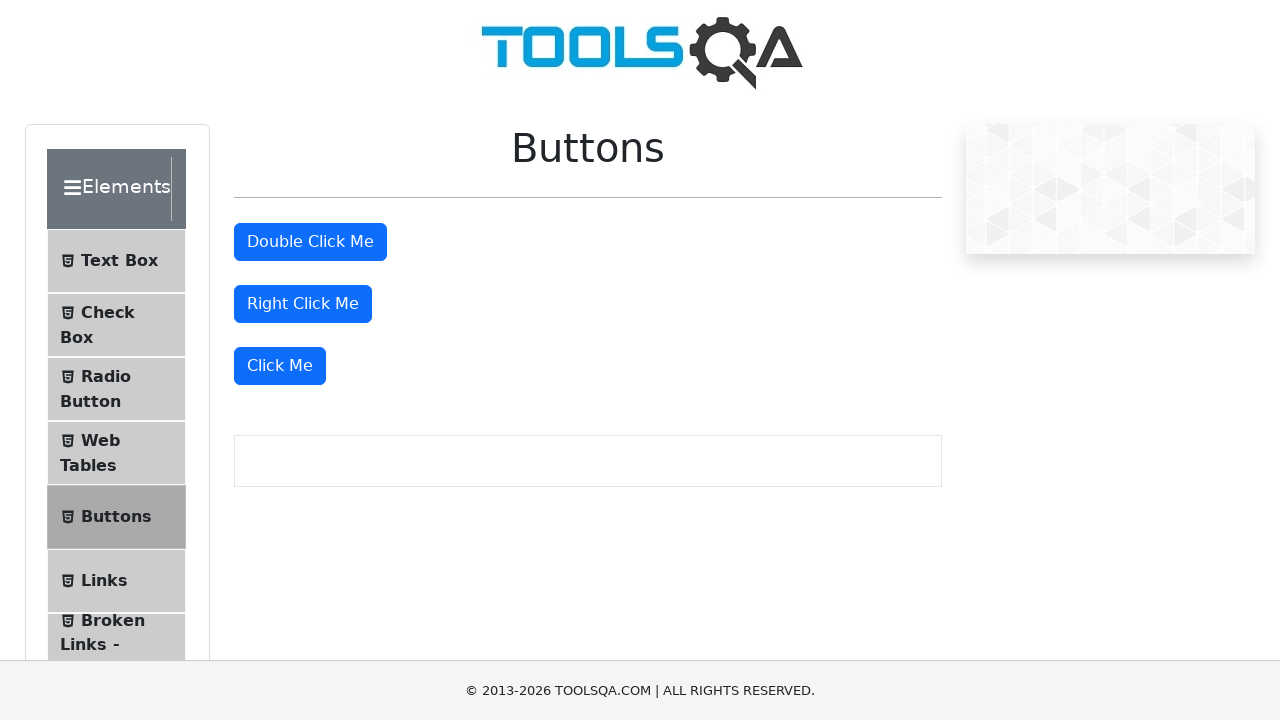

Right-clicked the button at (303, 304) on #rightClickBtn
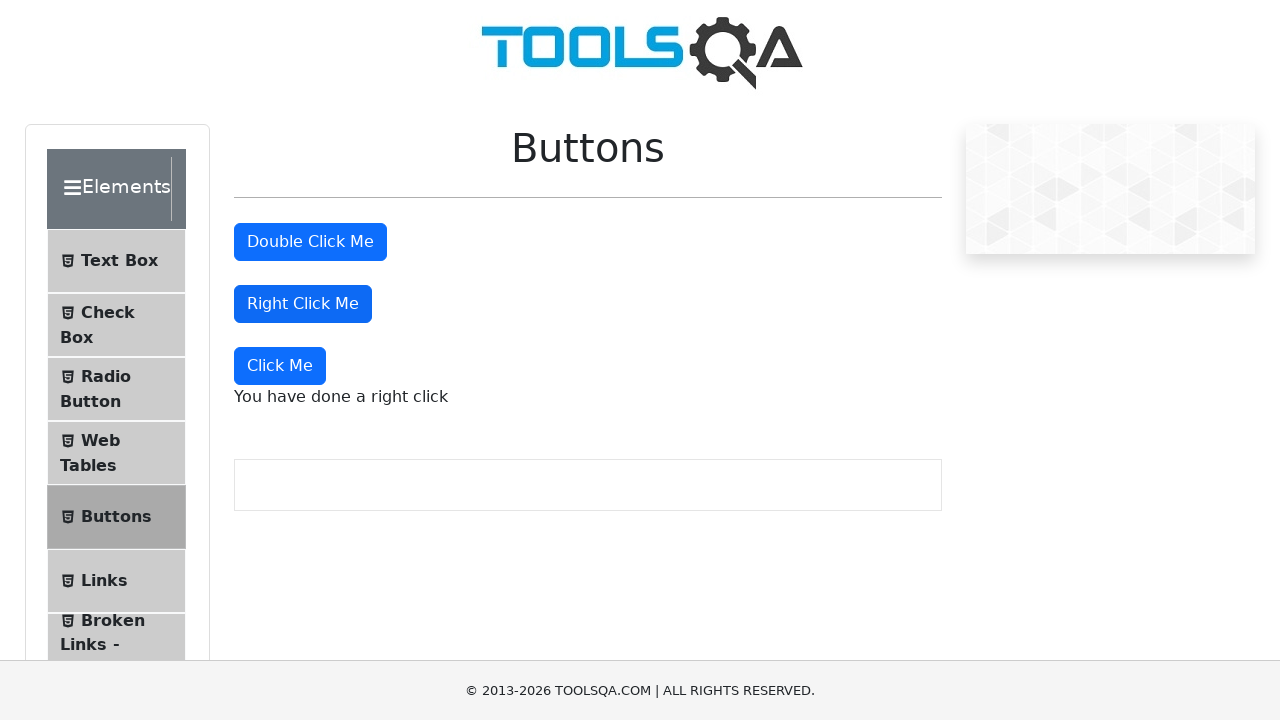

Success message appeared after right-click
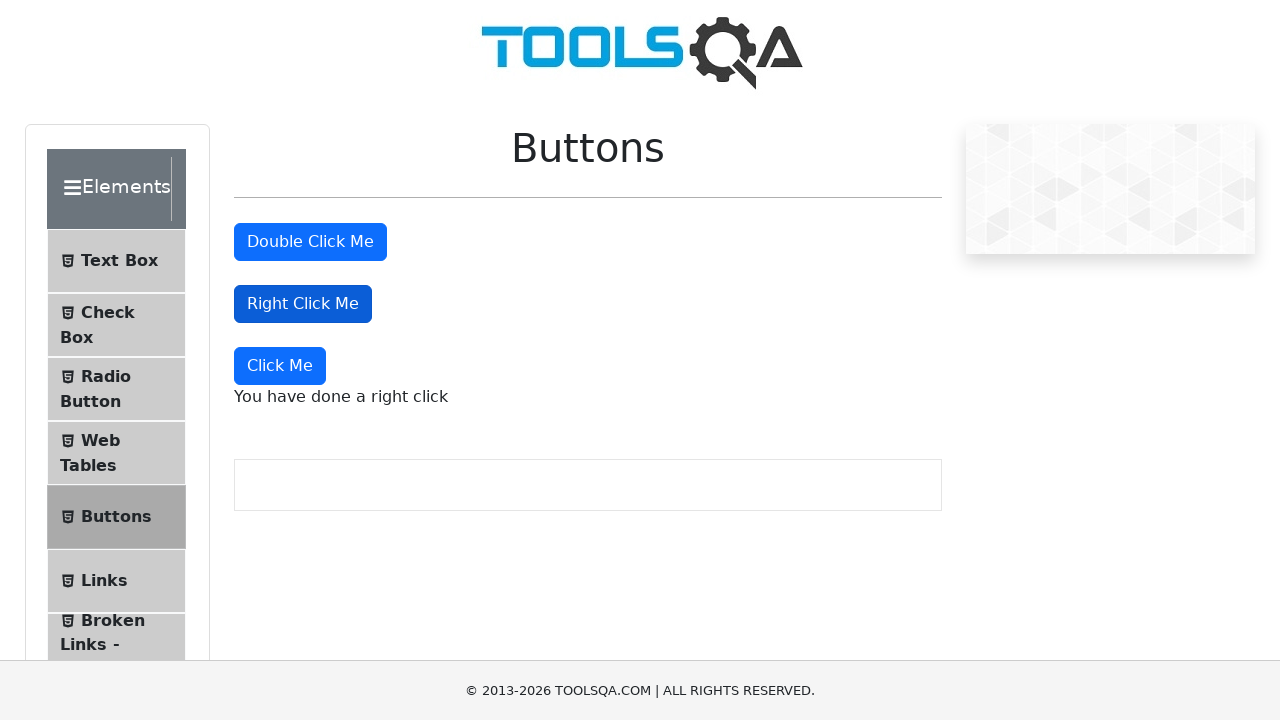

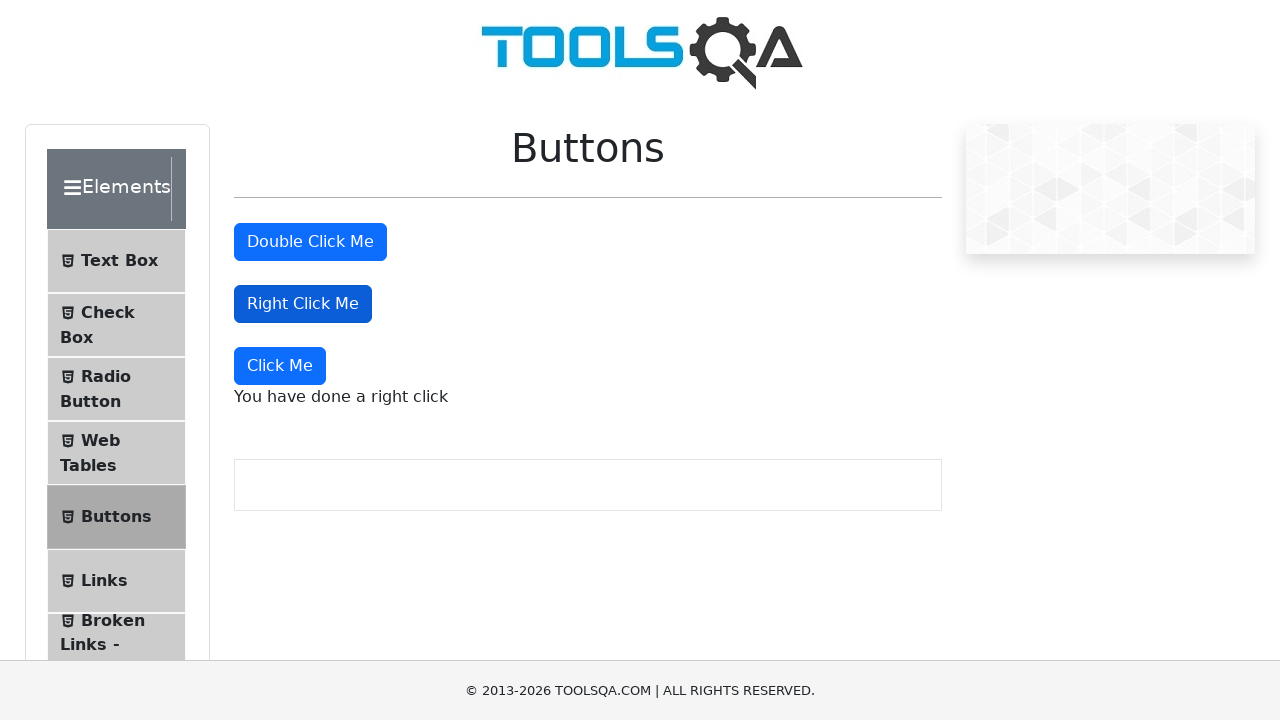